Clicks the dropdown button to open the dropdown menu

Starting URL: https://formy-project.herokuapp.com/buttons

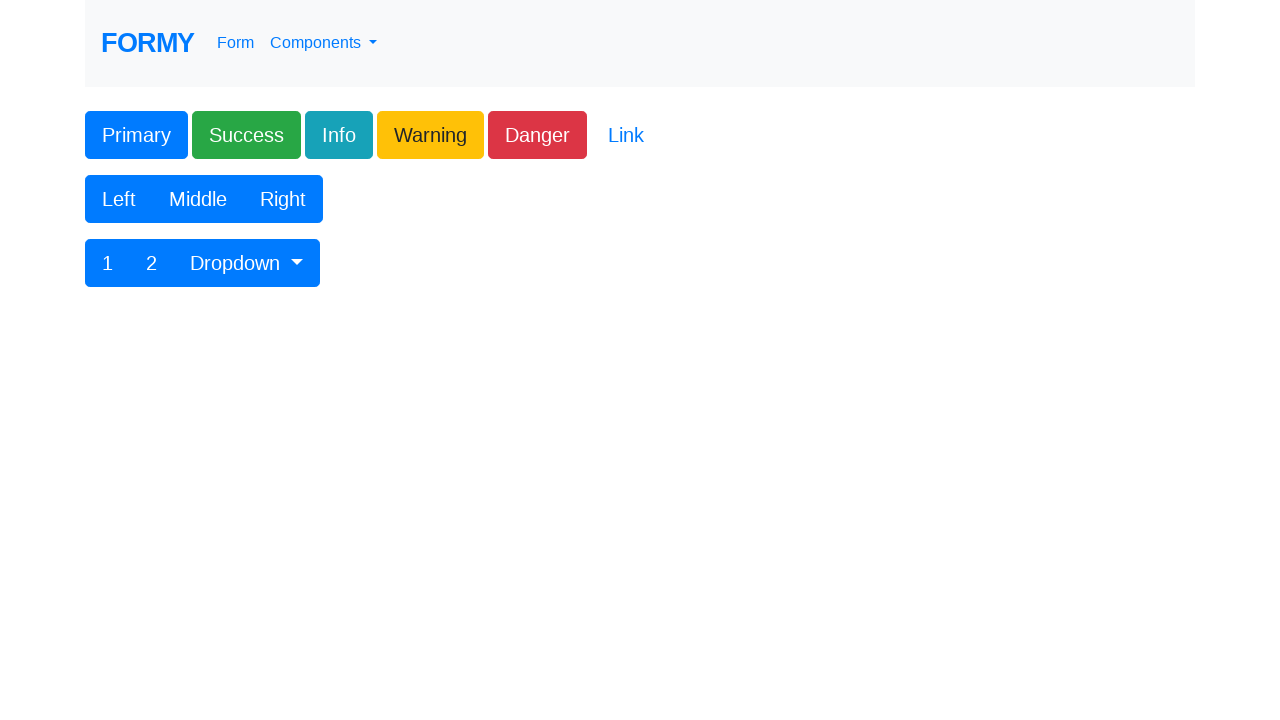

Clicked the dropdown button to open the dropdown menu at (247, 263) on xpath=//button[contains(@id,'btnGroupDrop1')]
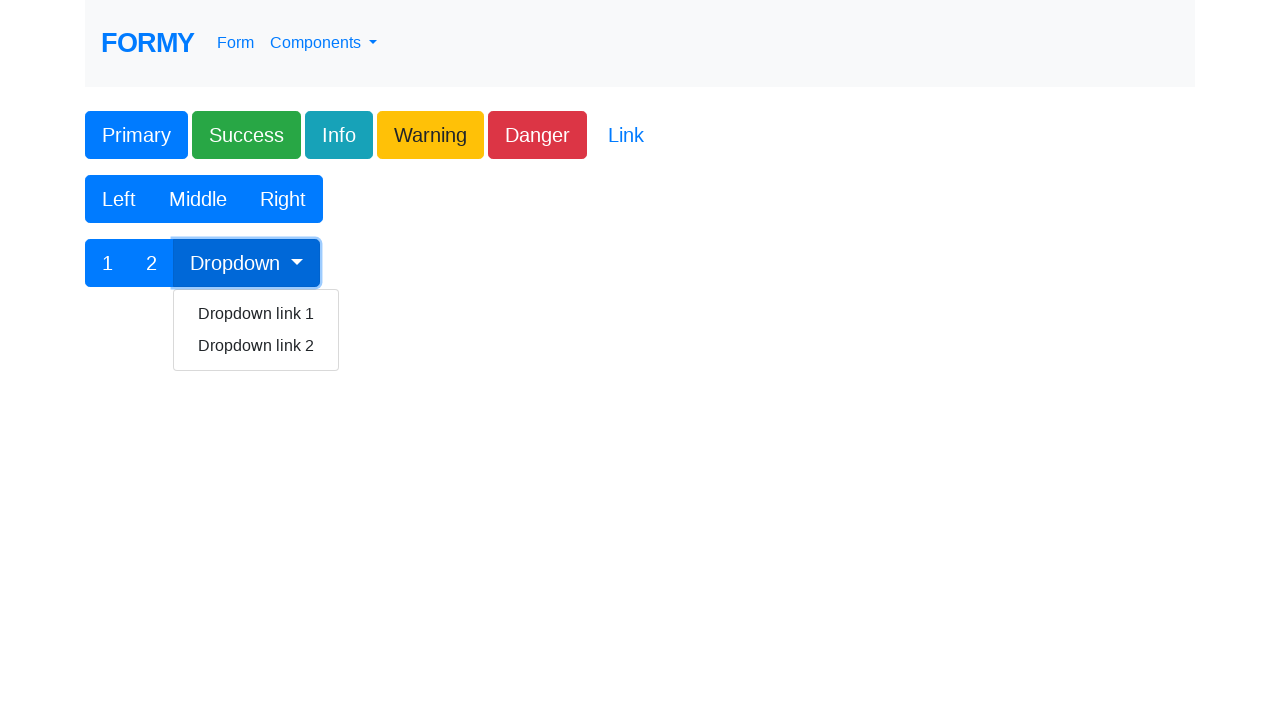

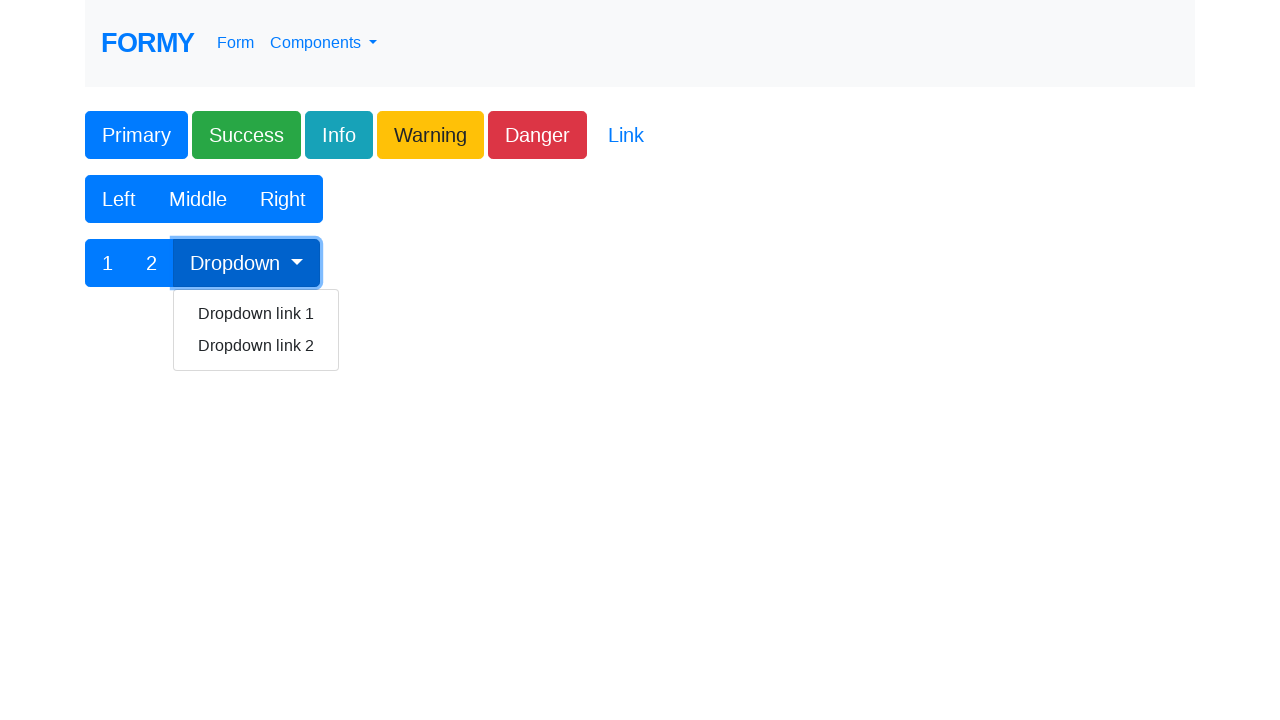